Tests alert popup functionality by clicking to open a text input alert, entering text into the alert, and accepting it

Starting URL: https://demo.automationtesting.in/Alerts.html

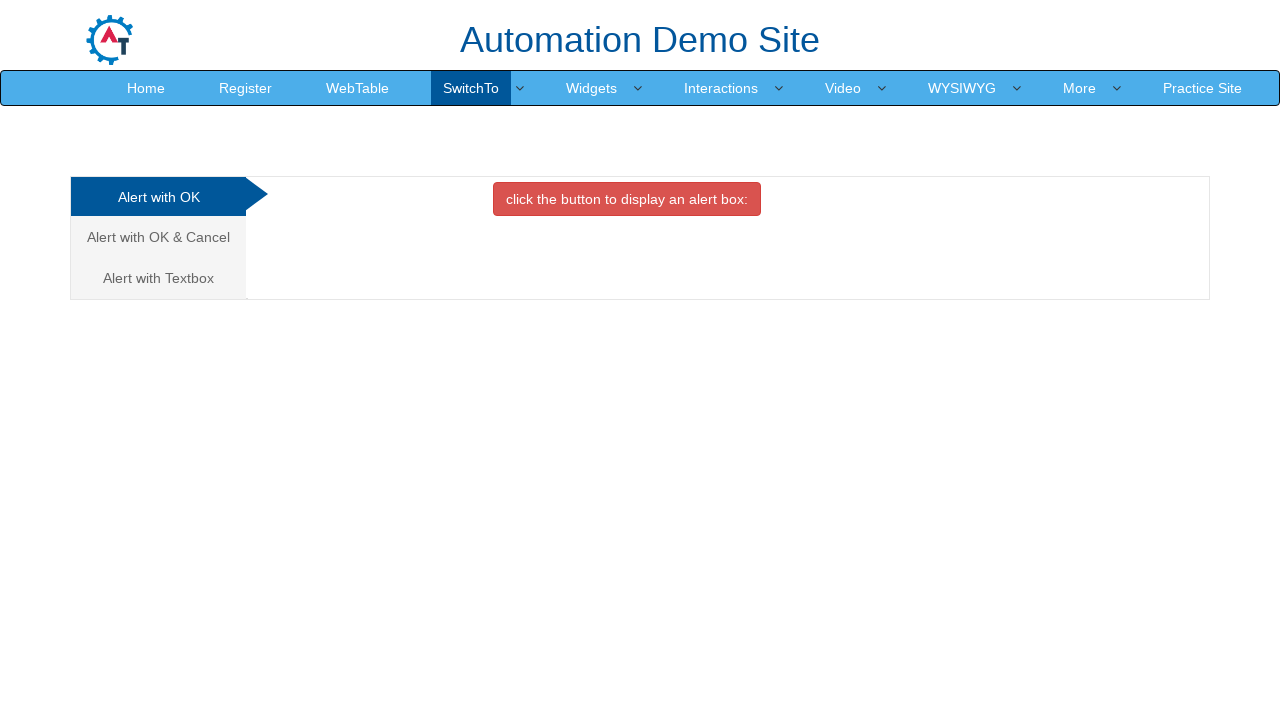

Clicked on the Textbox tab to access text input alert at (158, 278) on a[href='#Textbox']
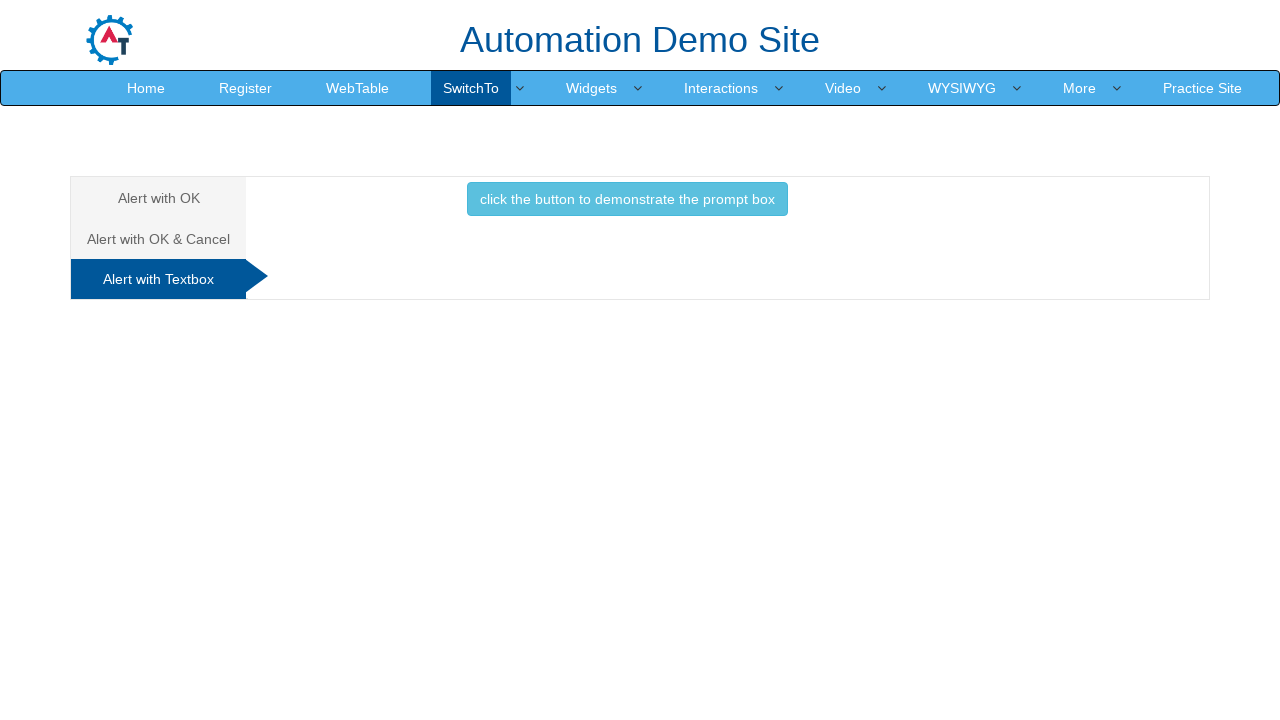

Clicked the button to trigger the alert with text input at (627, 199) on .btn.btn-info
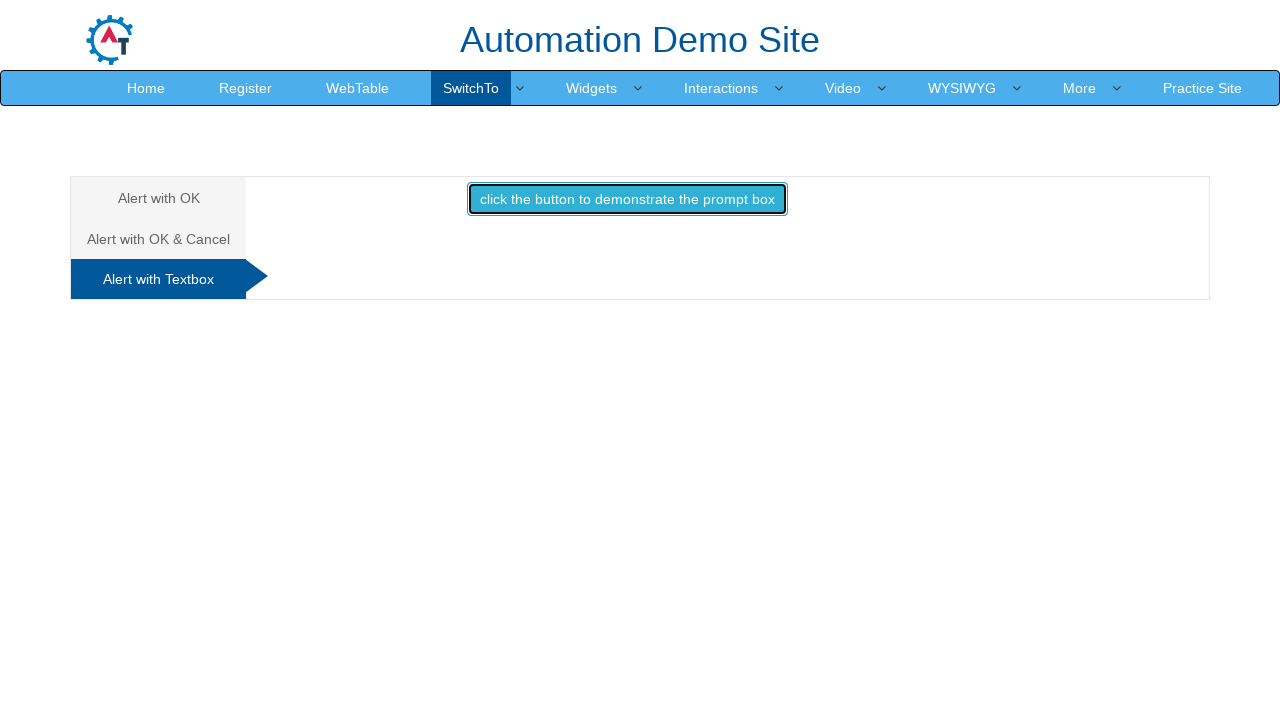

Set up dialog handler to accept prompt with text 'hello how are you'
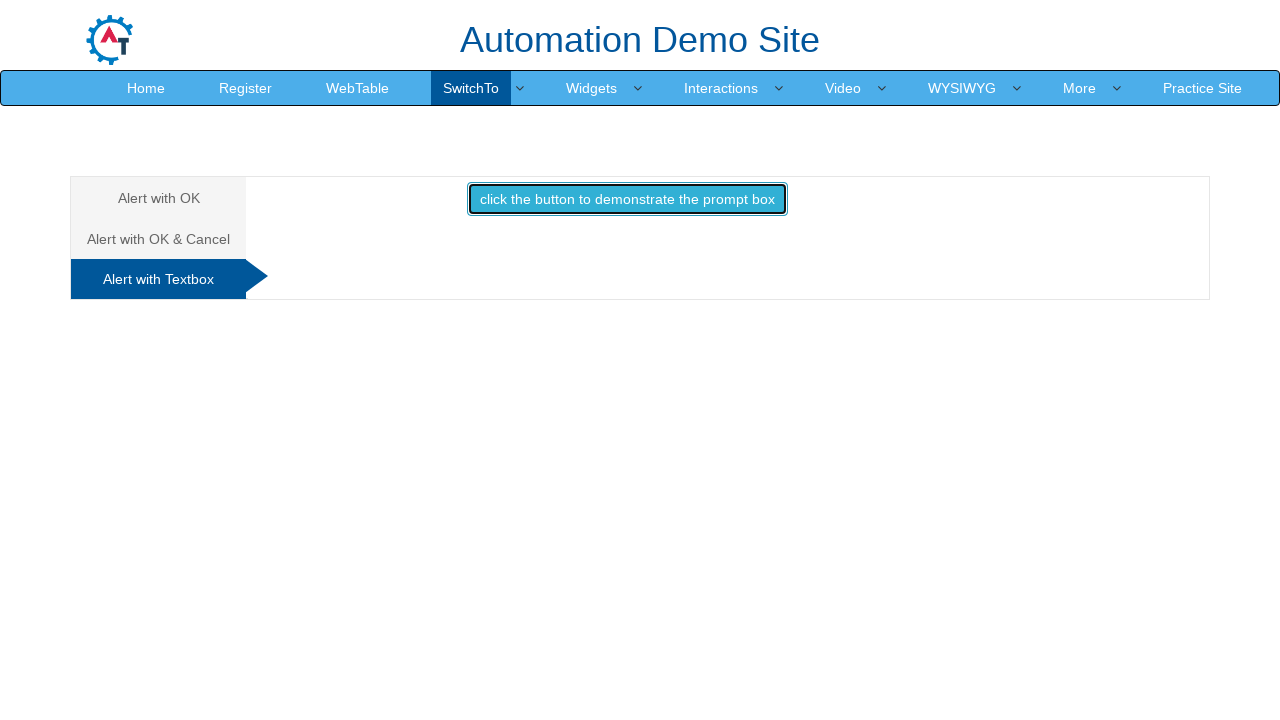

Re-clicked button to trigger the dialog with handler active at (627, 199) on .btn.btn-info
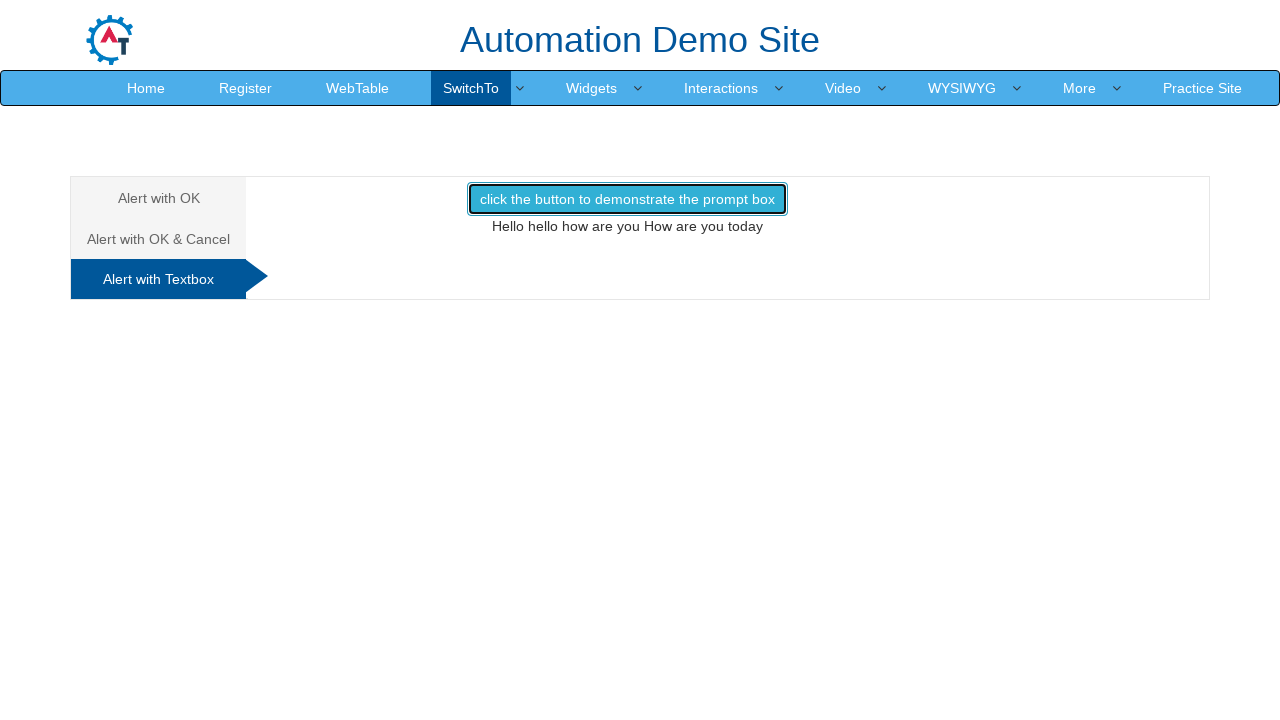

Waited briefly to ensure dialog was handled
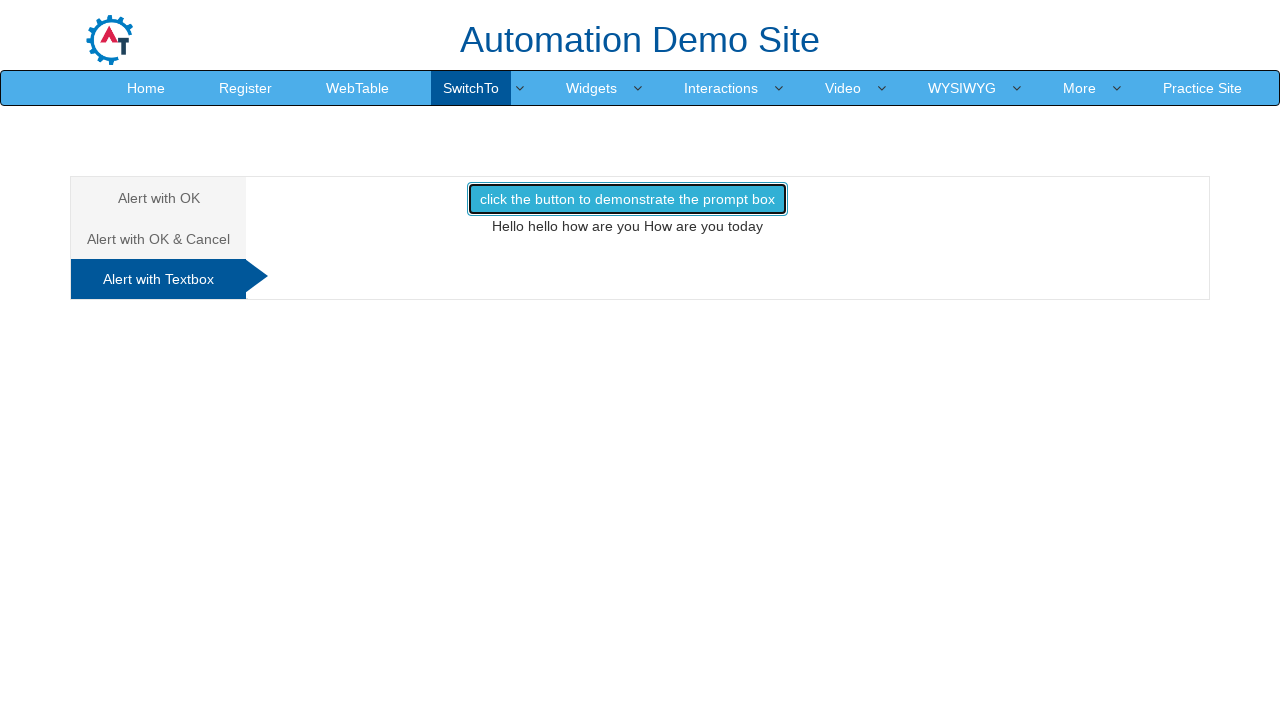

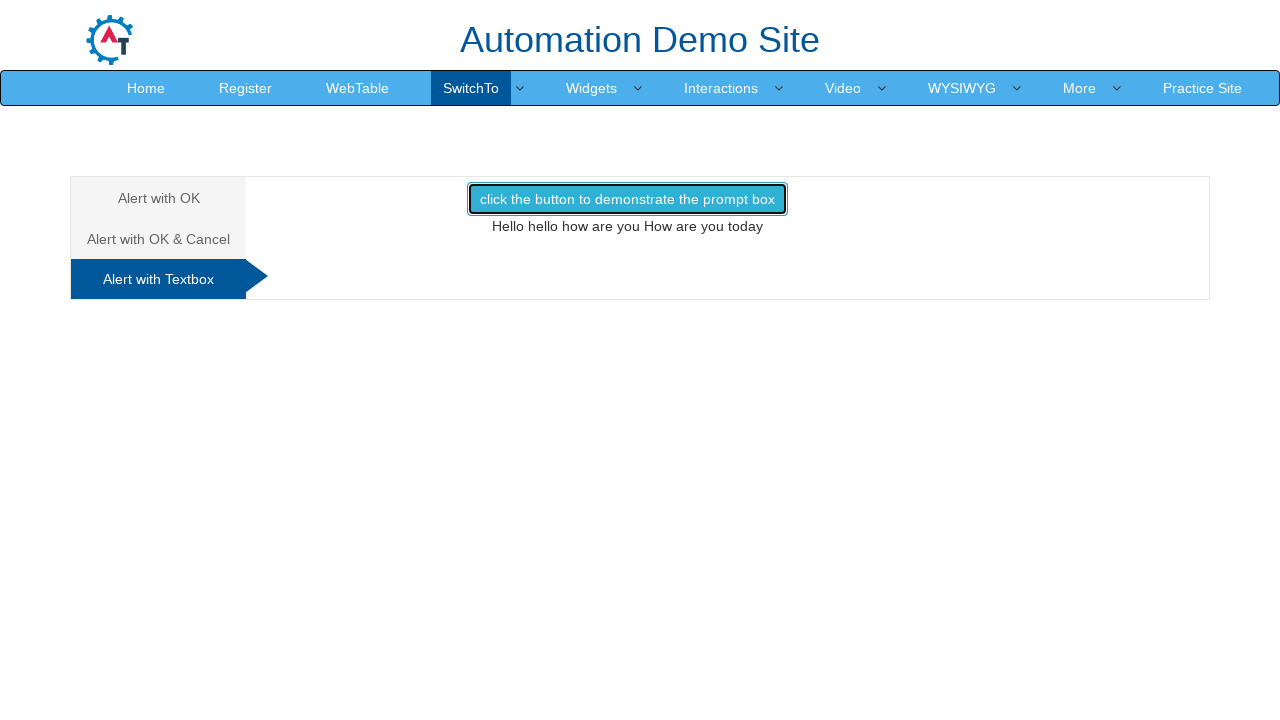